Tests alert handling by clicking a button that triggers a JavaScript alert and then accepting/dismissing the alert

Starting URL: https://demoqa.com/alerts

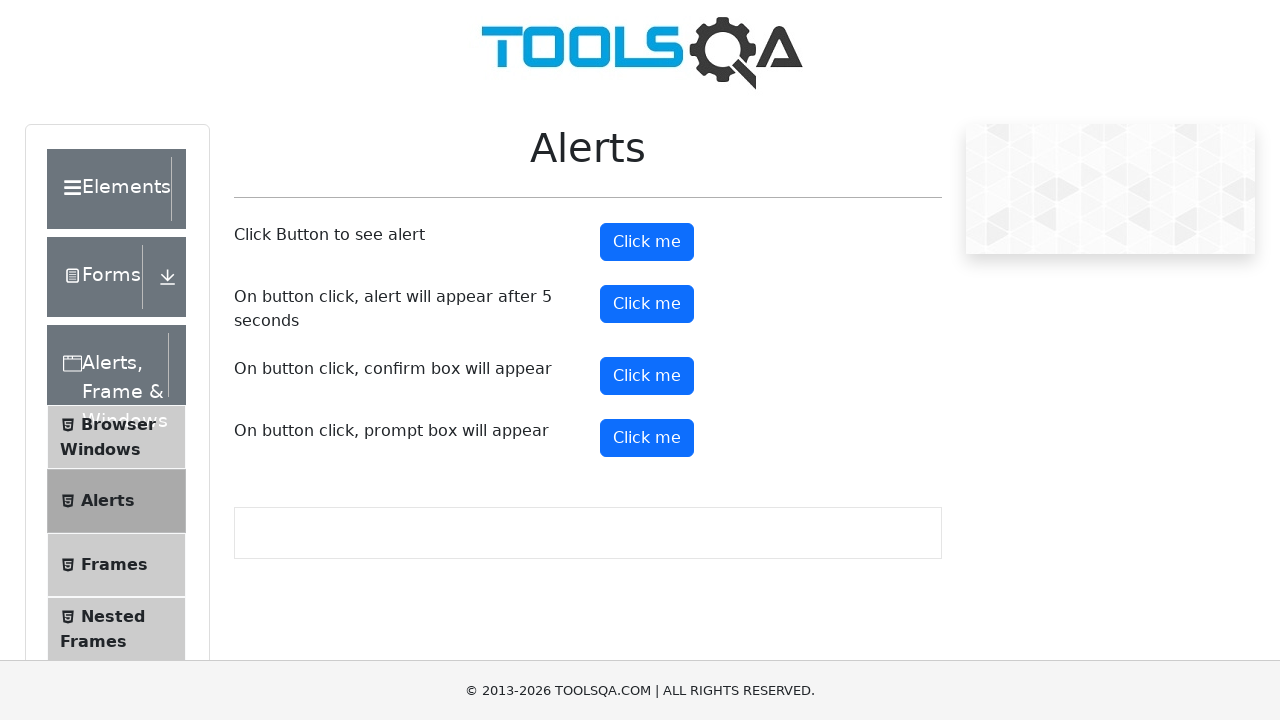

Clicked alert button to trigger JavaScript alert at (647, 242) on #alertButton
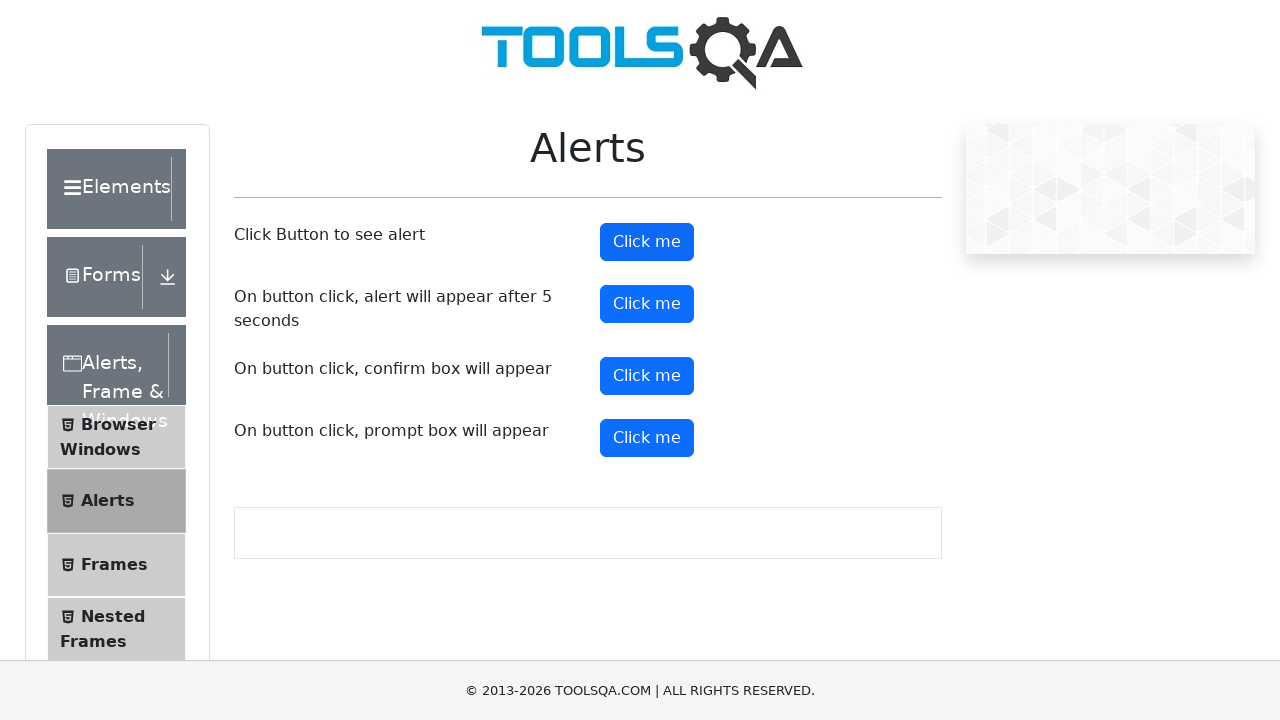

Set up dialog handler to accept alerts
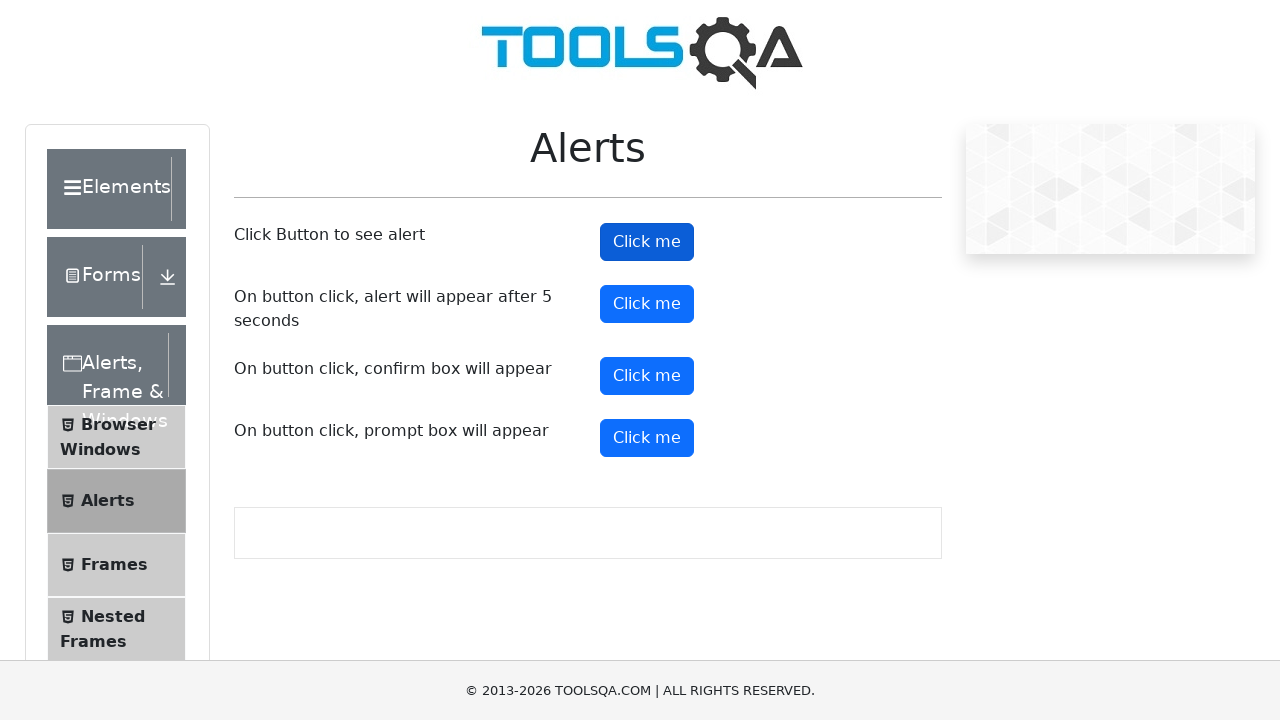

Set up one-time dialog handler to accept next alert
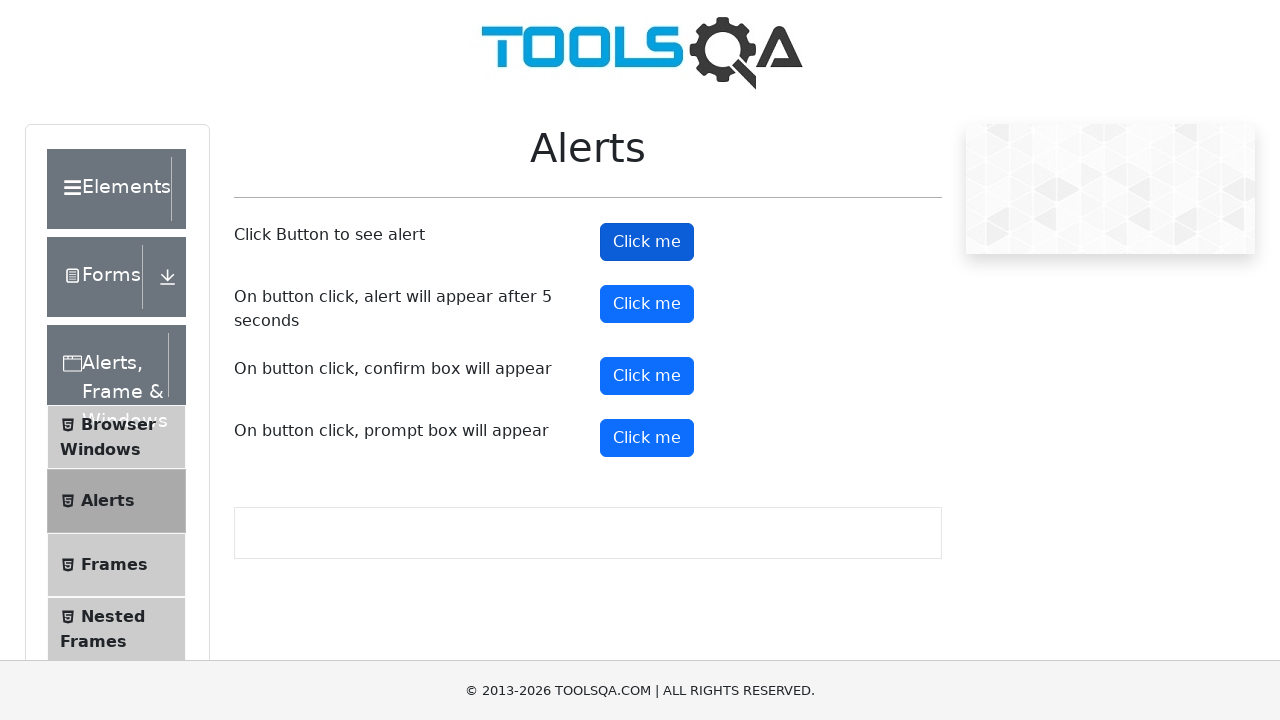

Clicked alert button to trigger JavaScript alert at (647, 242) on #alertButton
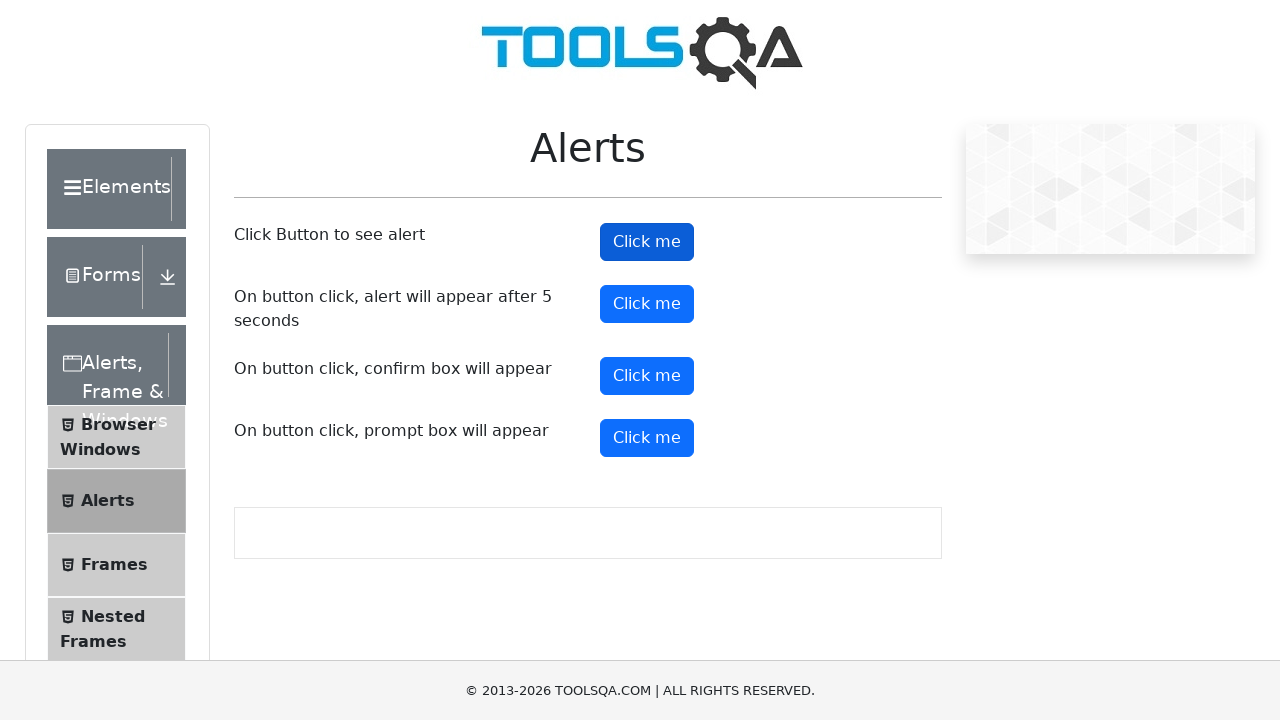

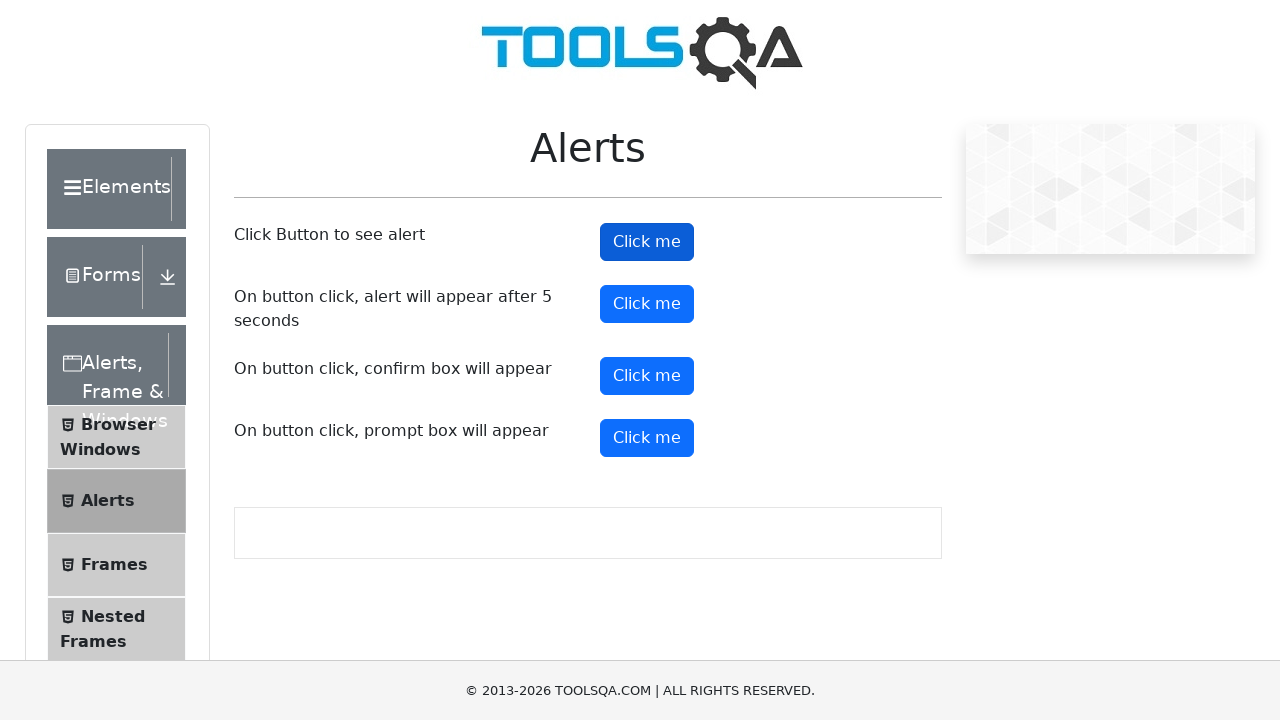